Tests triangle type calculator for isosceles triangle by entering two equal sides and one different

Starting URL: http://www.vanilton.net/triangulo/

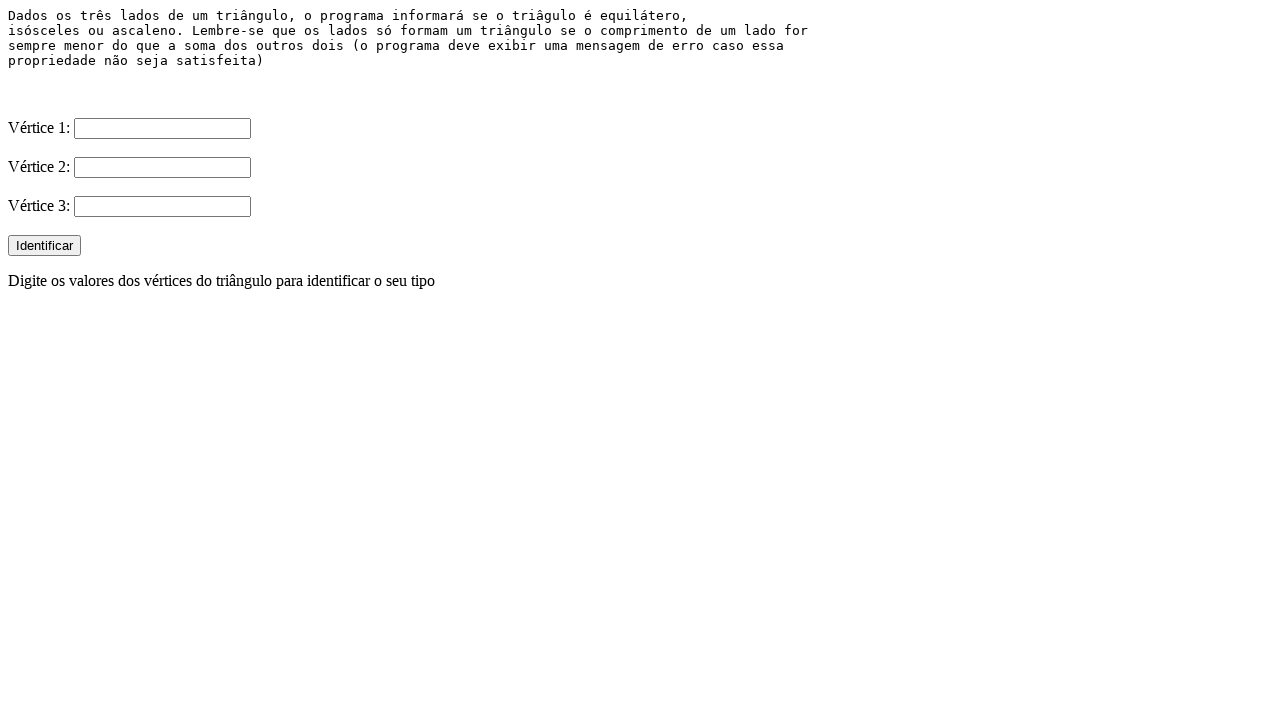

Filled first side (V1) with value 10 on input[name='V1']
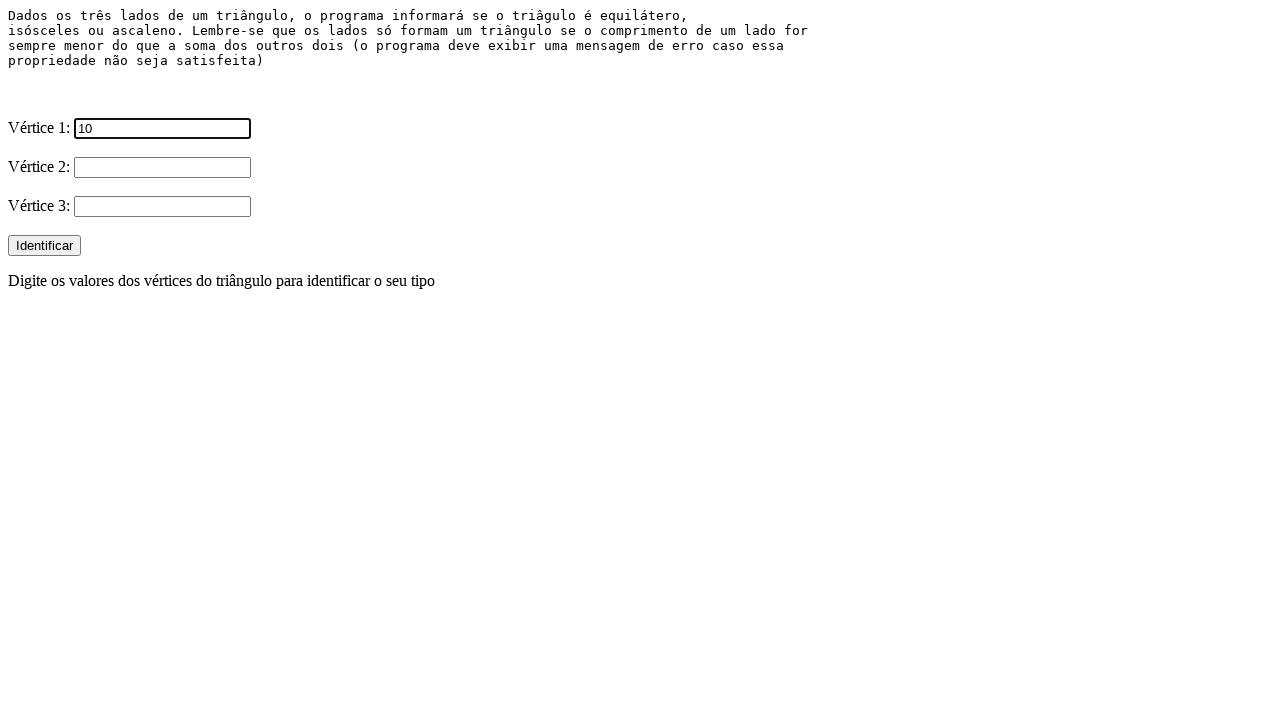

Filled second side (V2) with value 10 on input[name='V2']
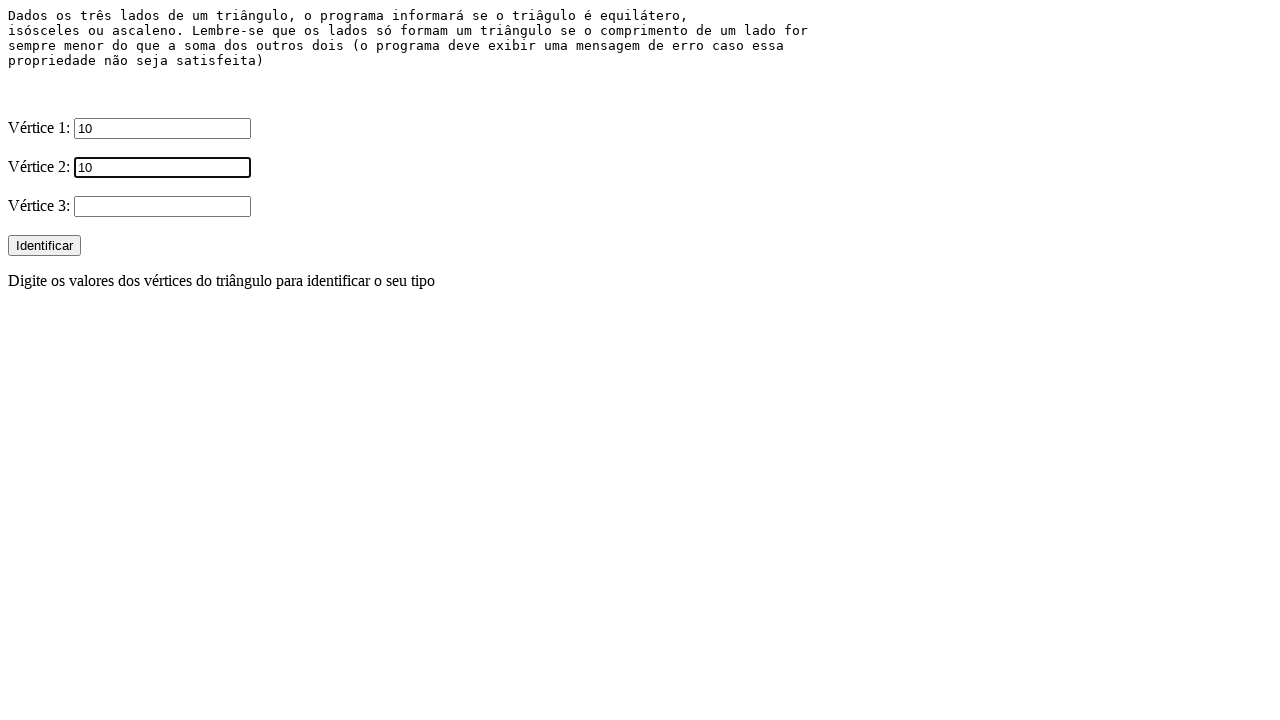

Filled third side (V3) with value 5 on input[name='V3']
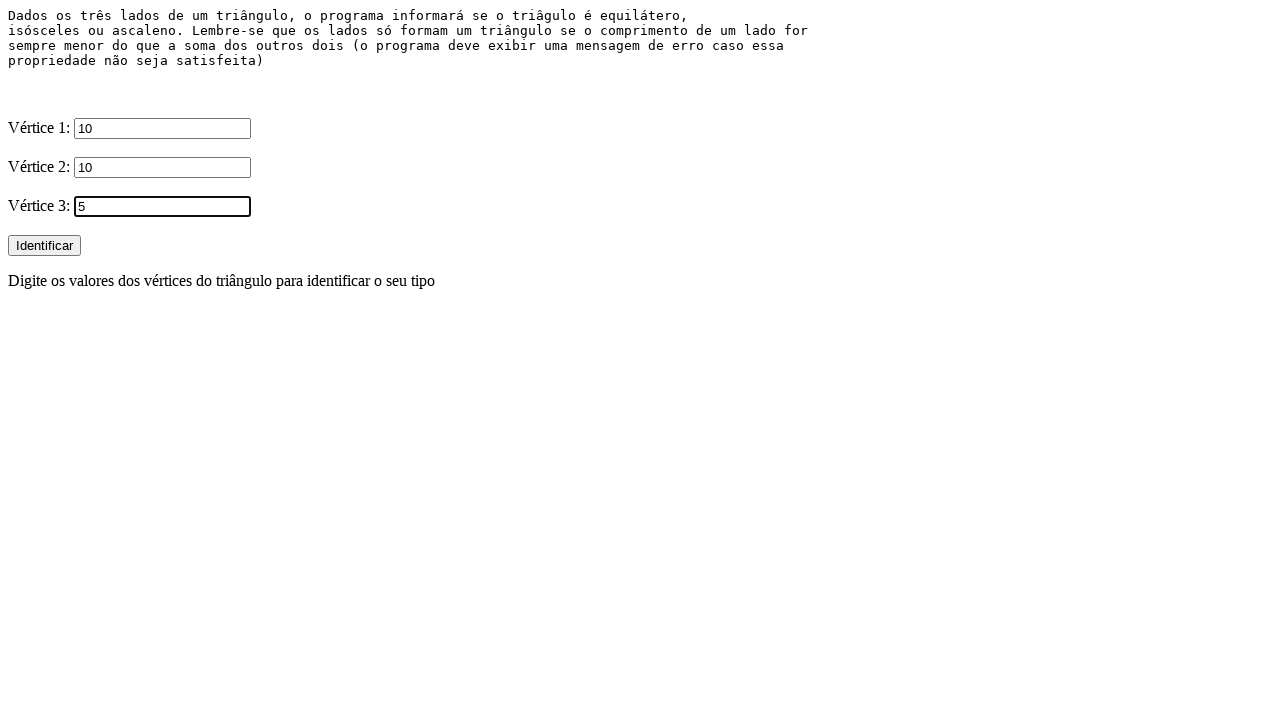

Submitted the triangle calculator form at (44, 246) on input[type='submit']
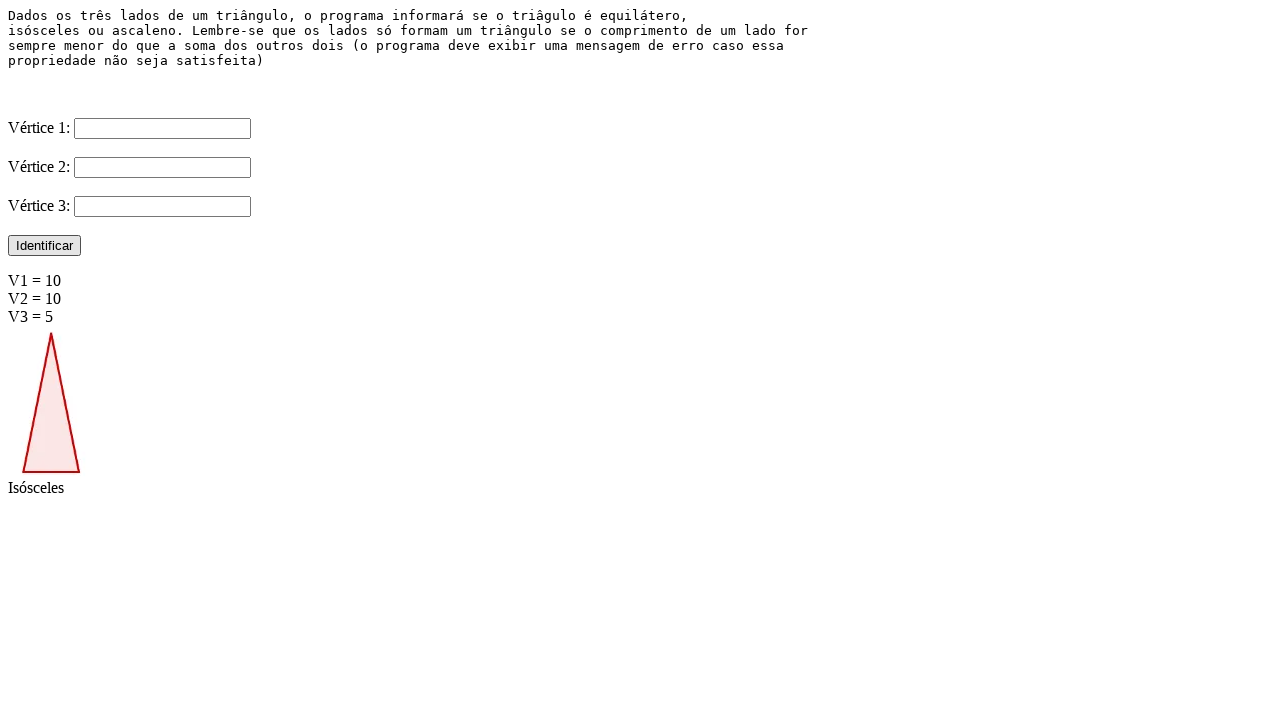

Triangle result appeared - isosceles triangle with sides 10, 10, 5 was classified correctly
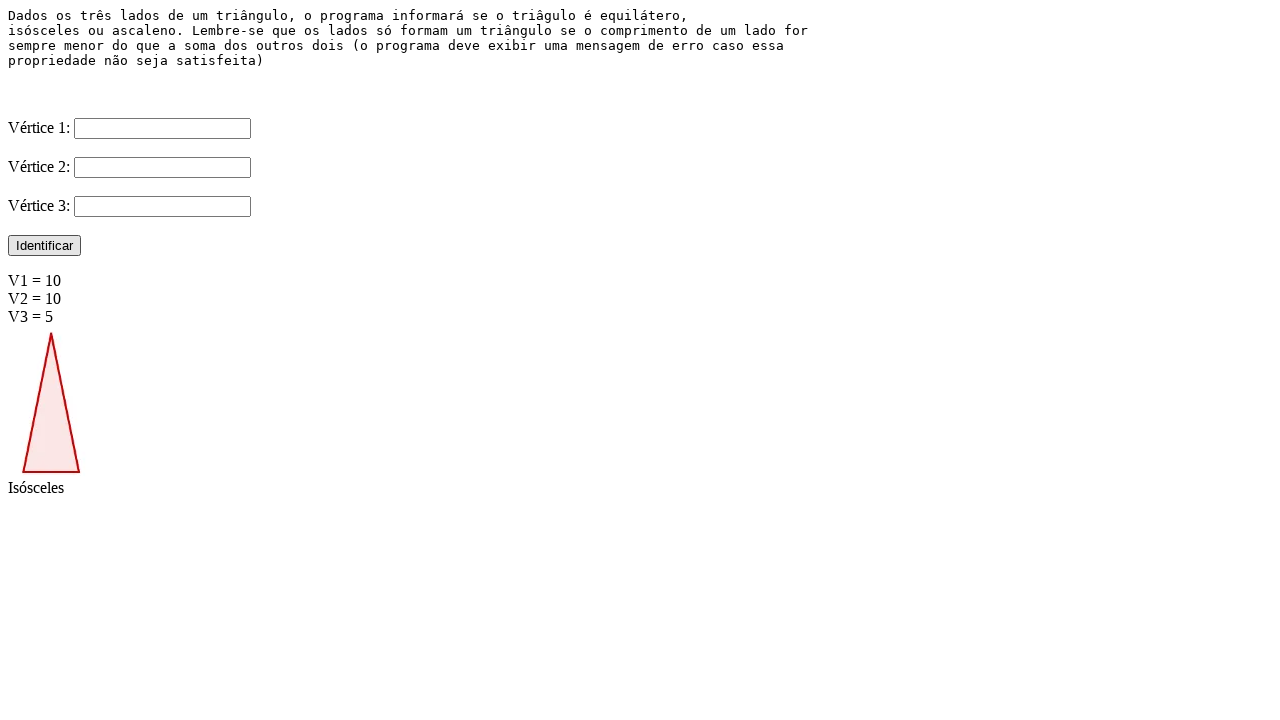

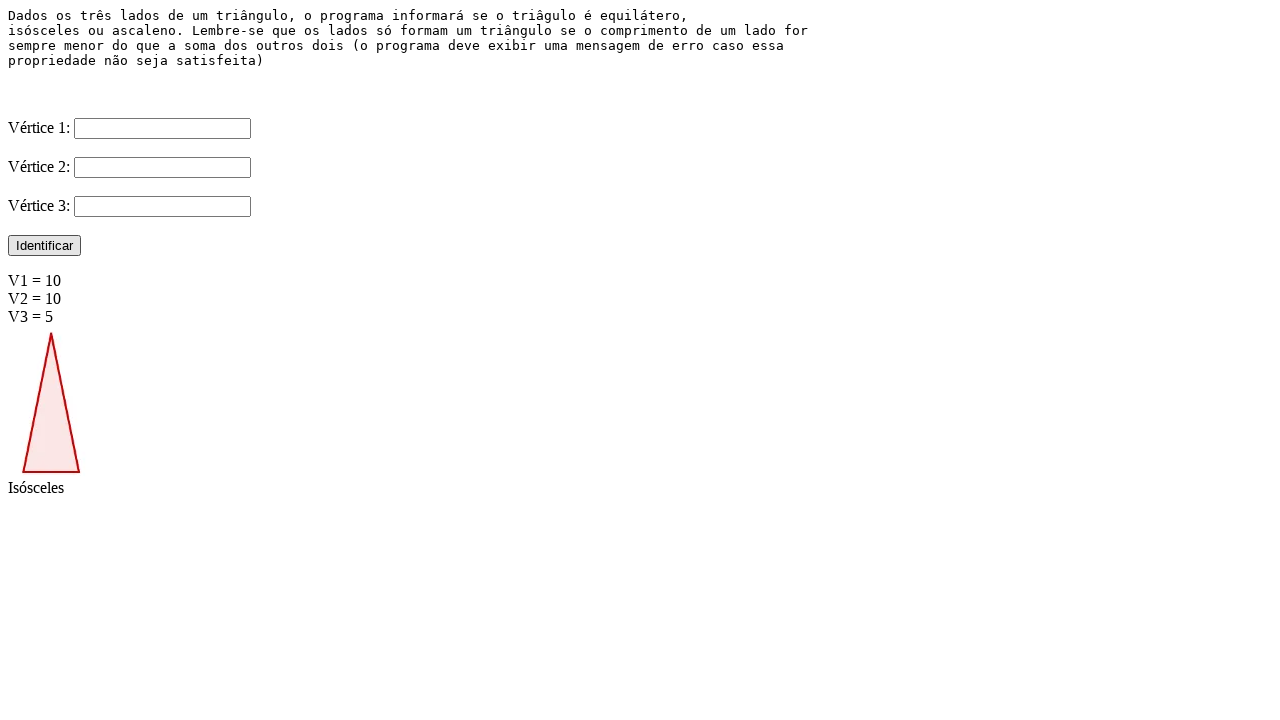